Tests file download functionality by navigating to a download page and clicking on the first download link to trigger a file download.

Starting URL: http://the-internet.herokuapp.com/download

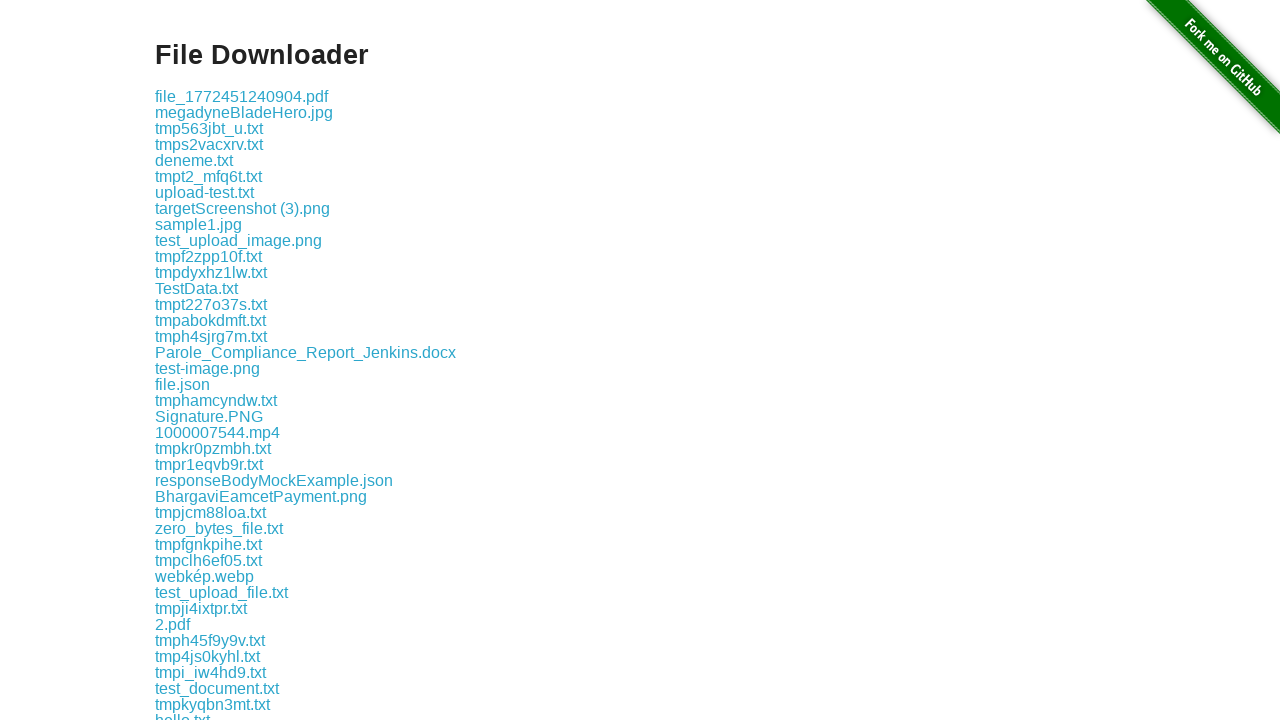

Clicked the first download link on the page at (242, 96) on .example a
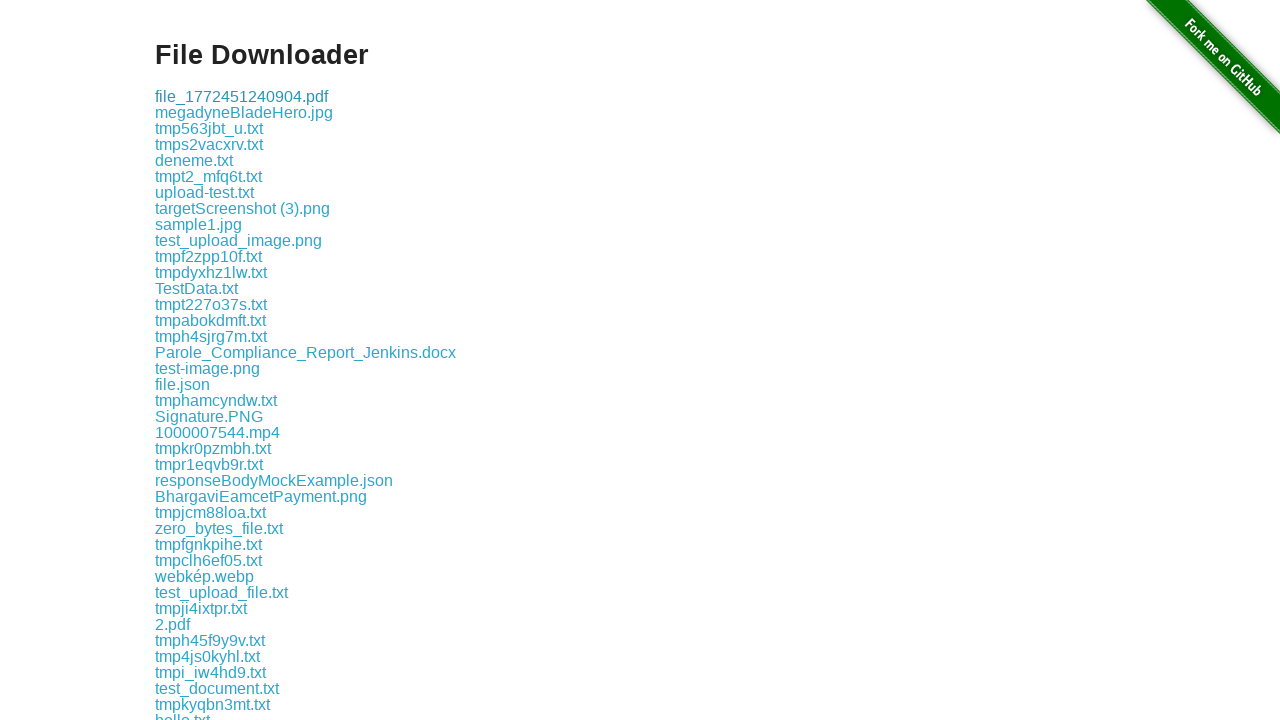

File download completed
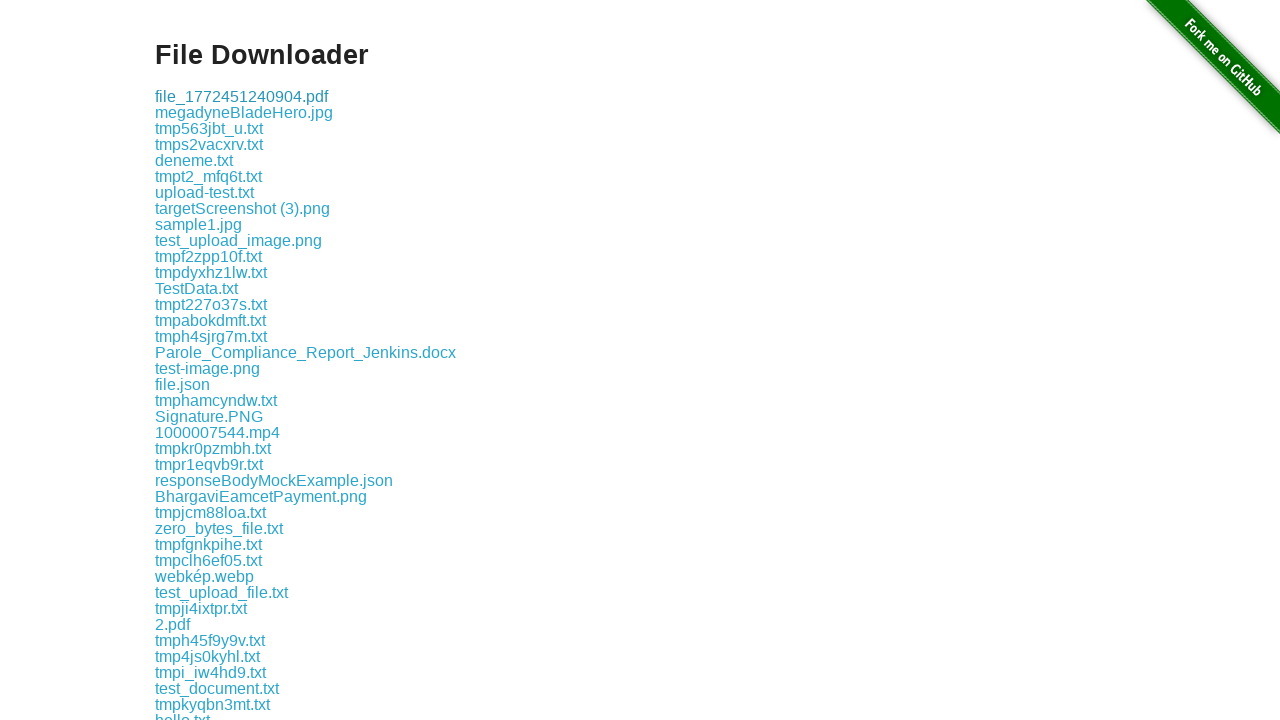

Verified download has a suggested filename
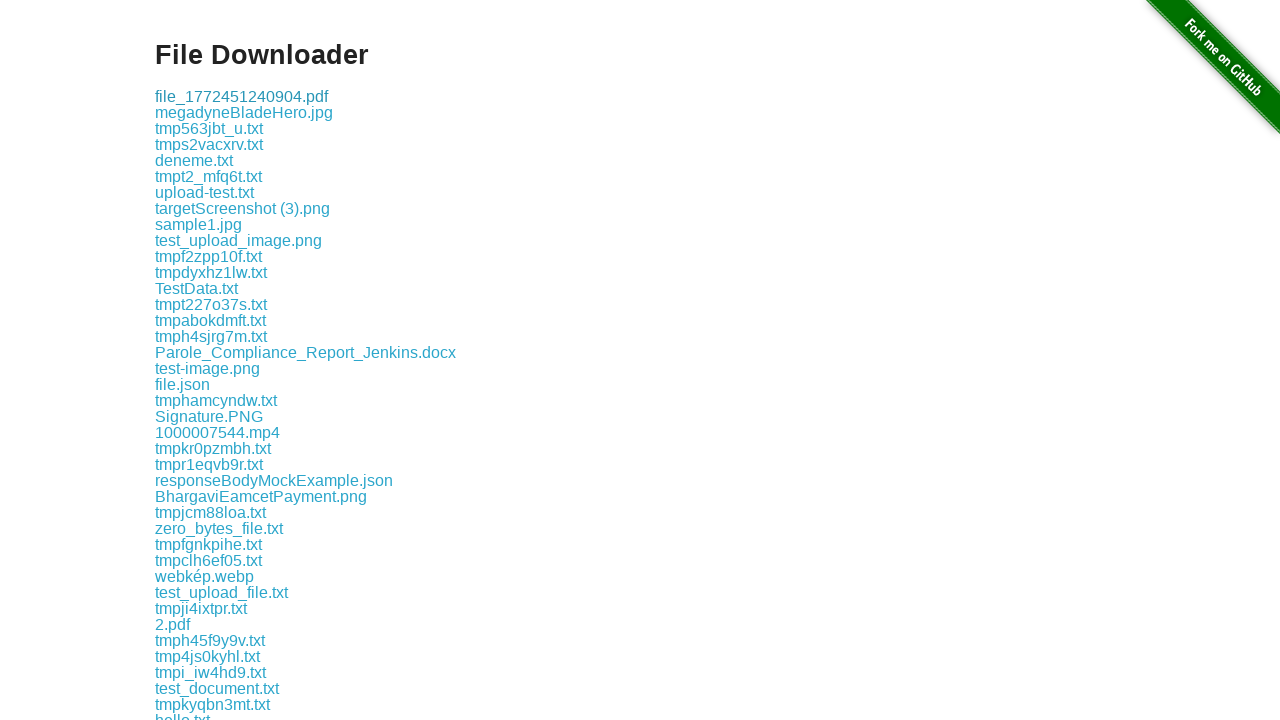

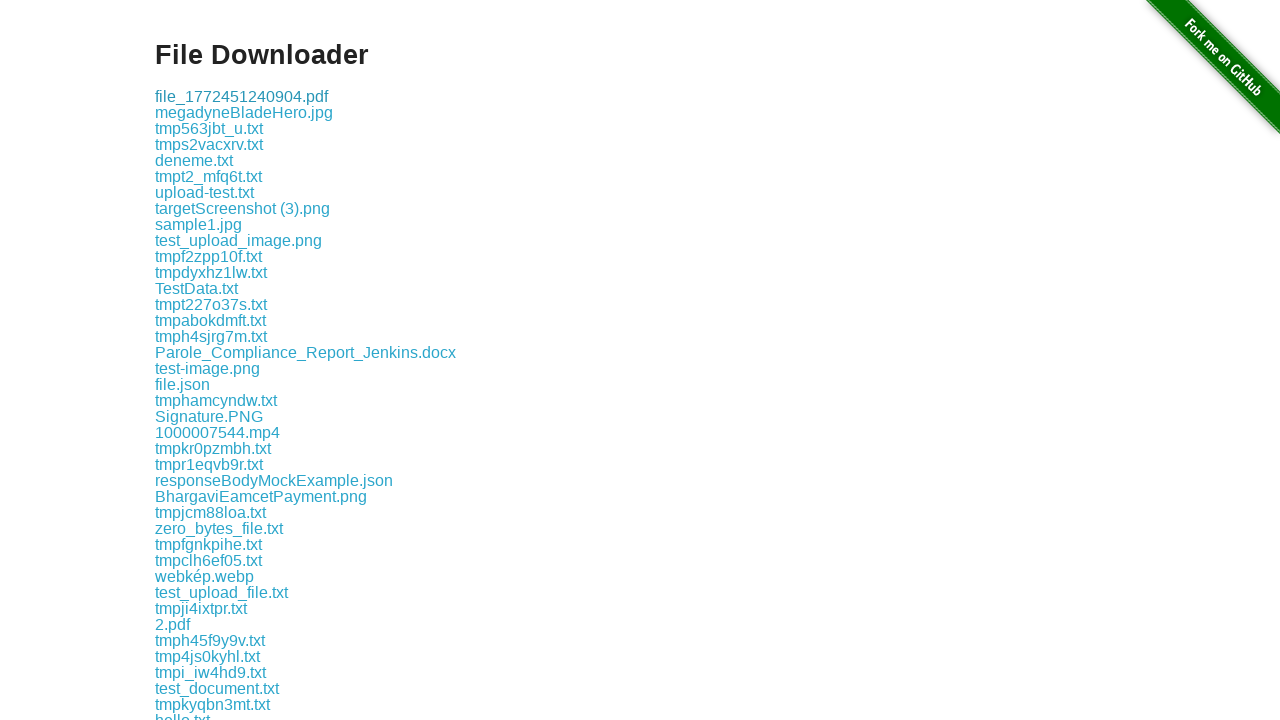